Tests a registration form by filling in a date field, phone number, country, and password fields

Starting URL: https://makarova1507ana.github.io/registration_page/

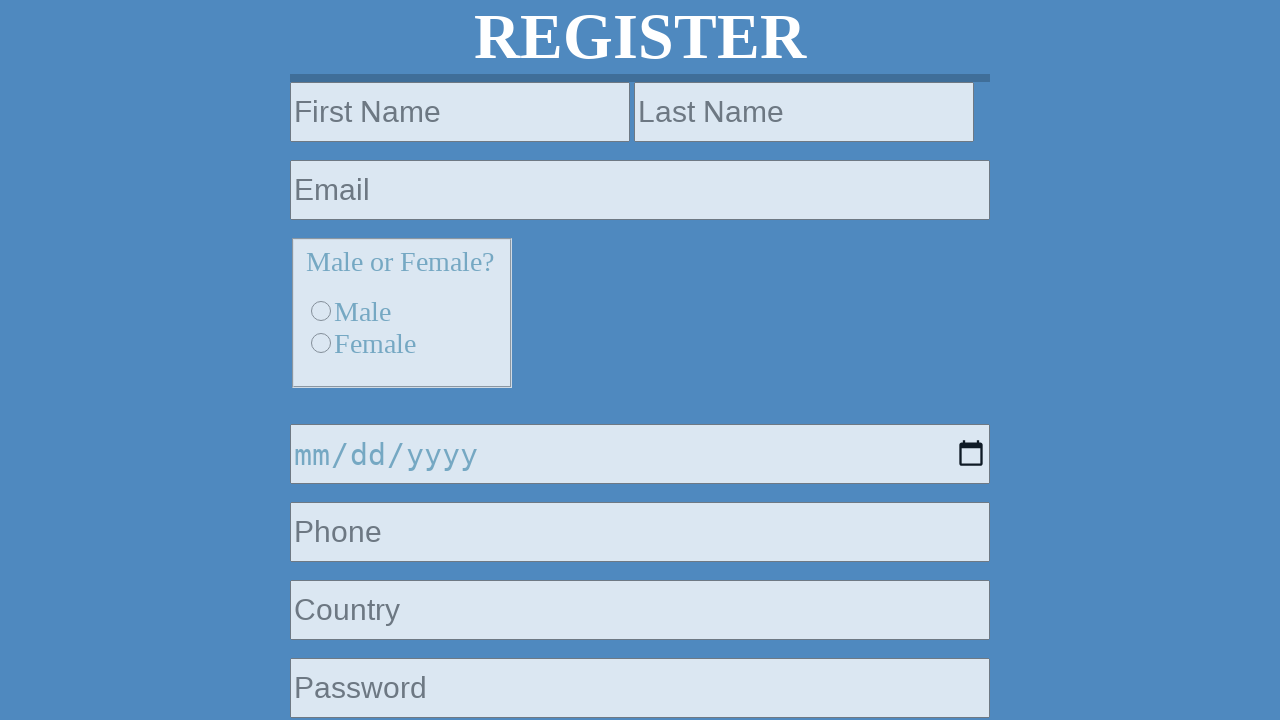

Filled date field with 02/21/2016 on input[type='date']
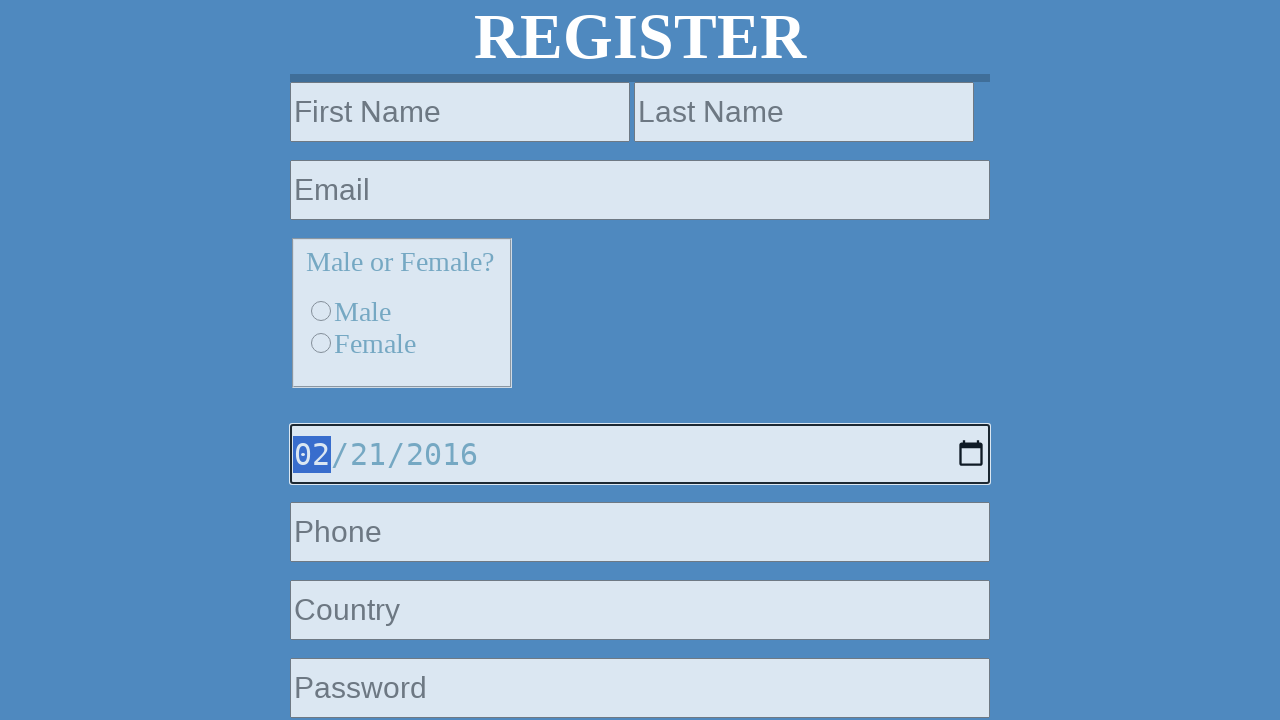

Located all input elements on the form
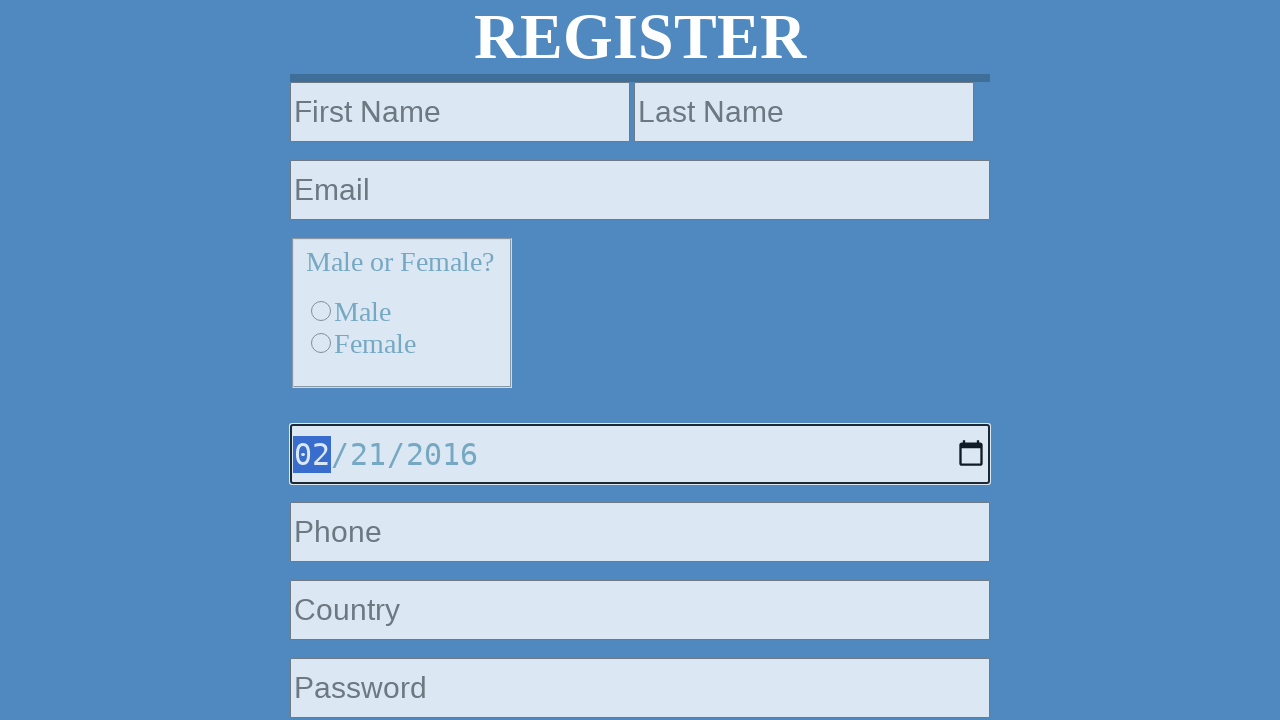

Filled phone number field with 9529083502 on input >> nth=6
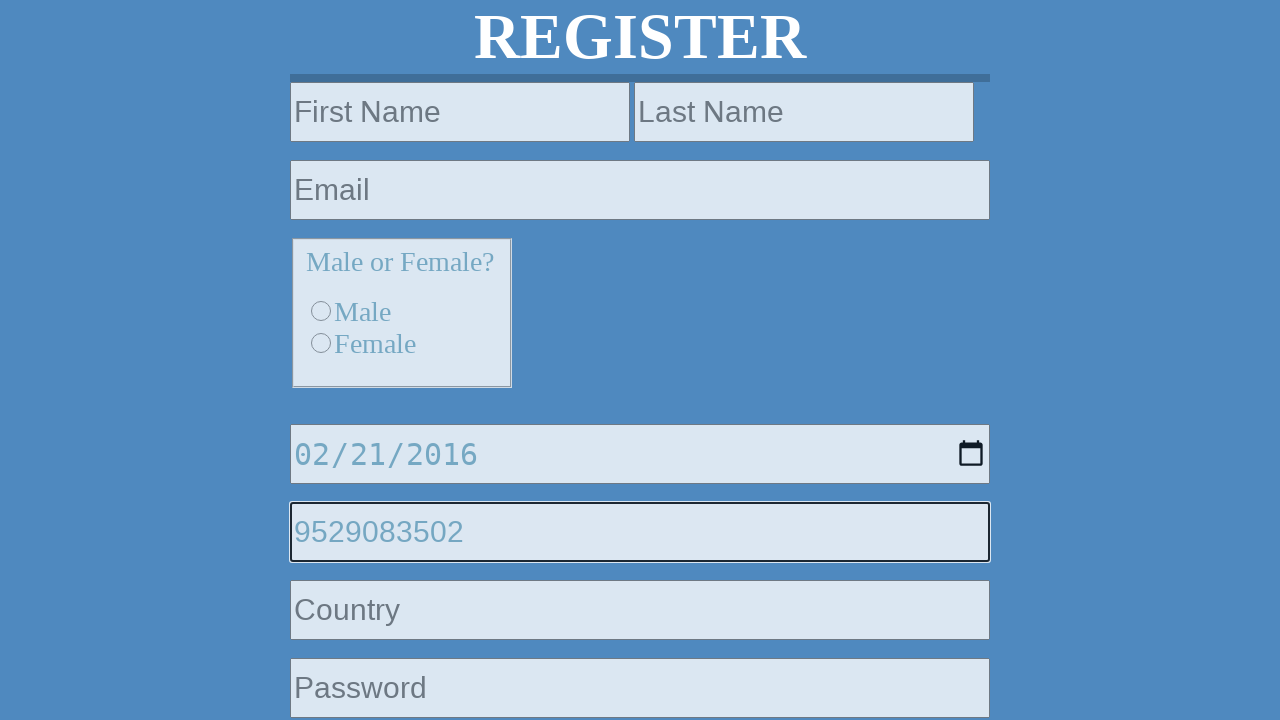

Filled country field with Russia on input >> nth=7
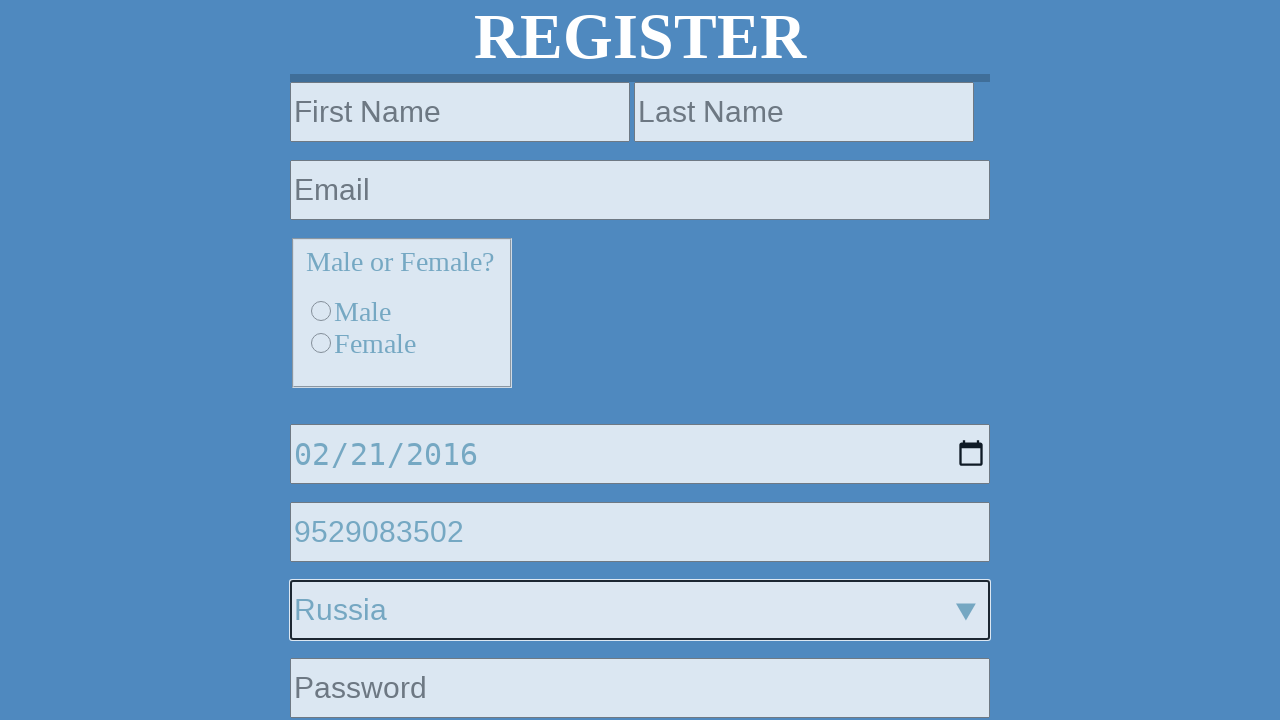

Filled password field with owcg4589 on input >> nth=8
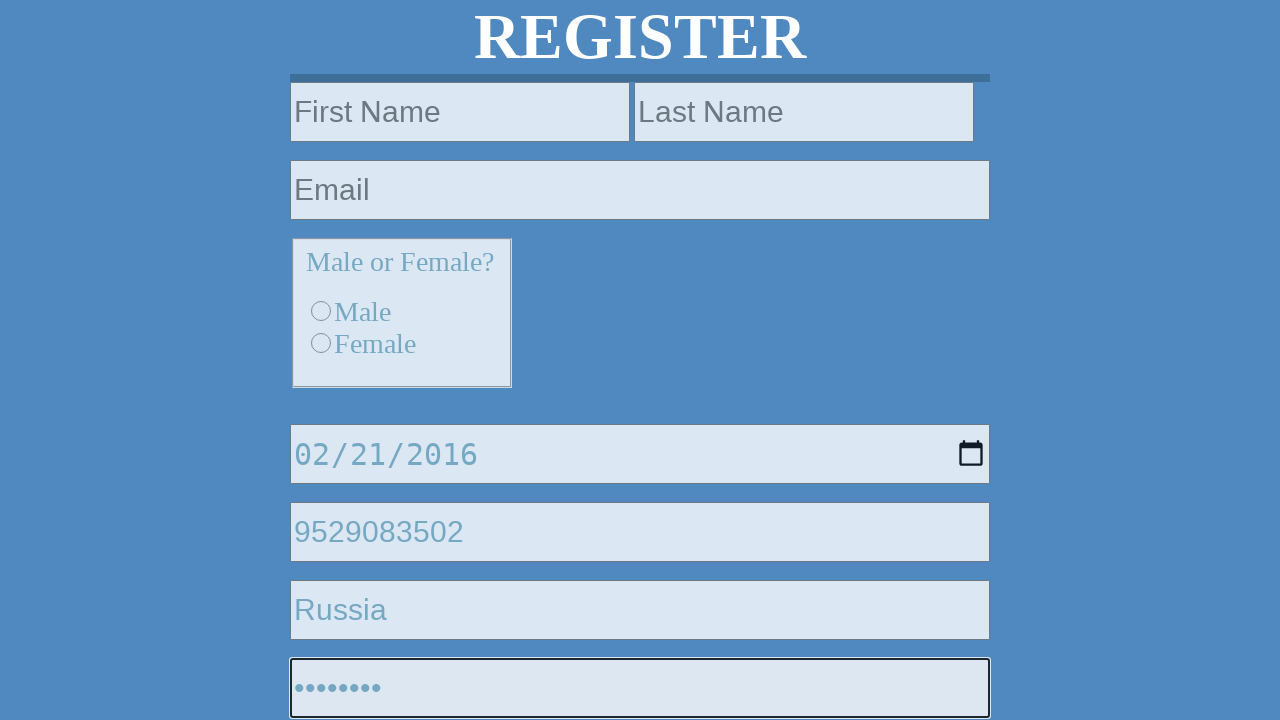

Waited 1000ms for form to process
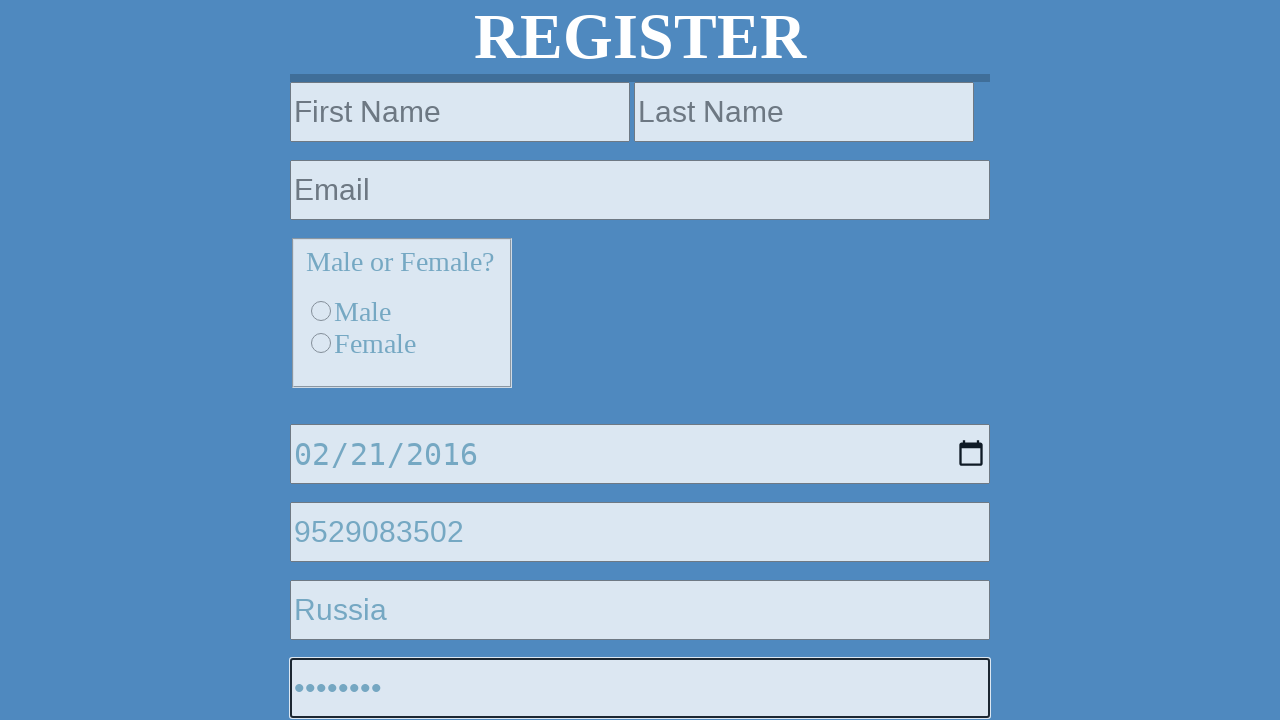

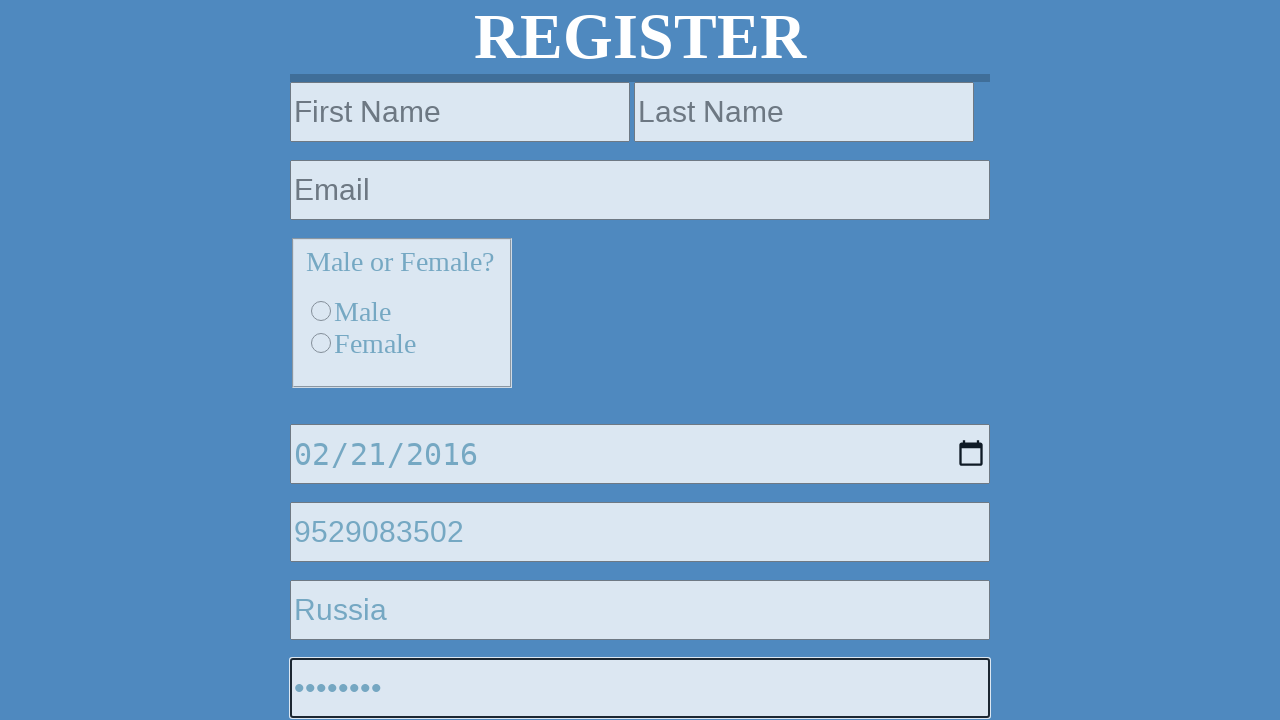